Navigates to the Amman Stock Exchange company historical page for a specific ticker, clicks on the Disclosure tab, and opens the Annual Financial Report document.

Starting URL: https://www.ase.com.jo/en/company_historical/AALU

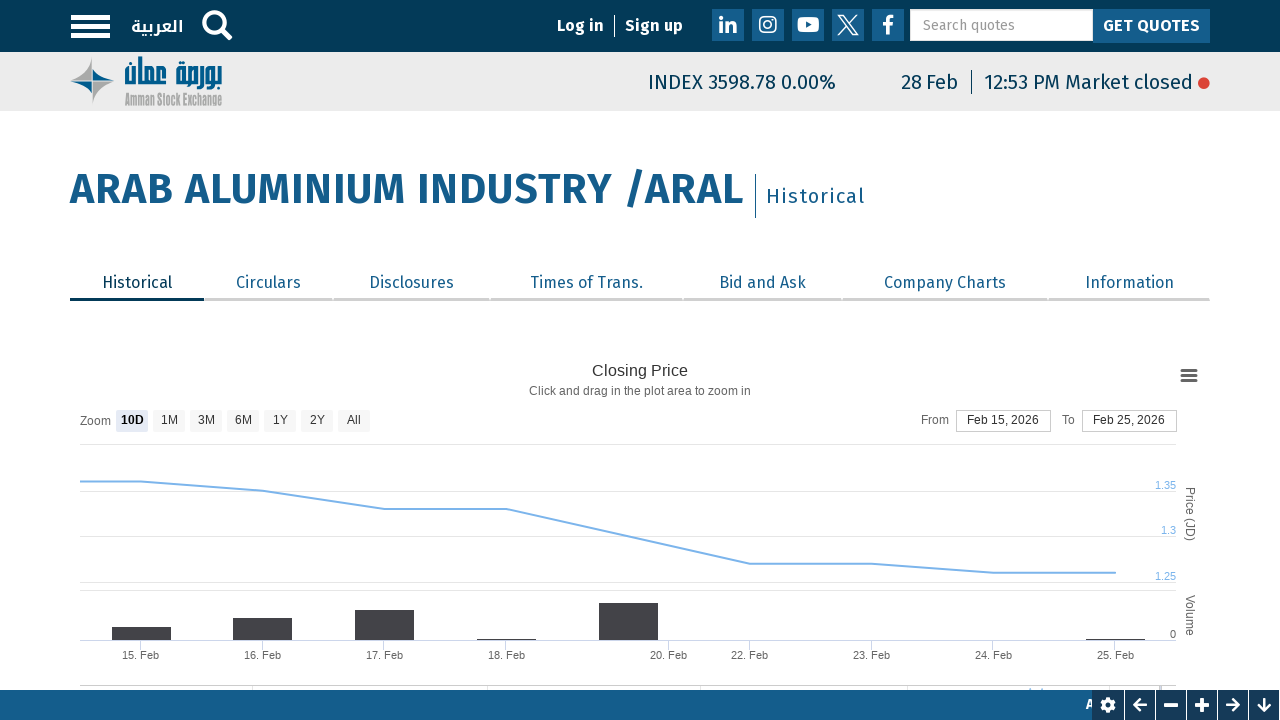

Waited for disclosure tabs to load
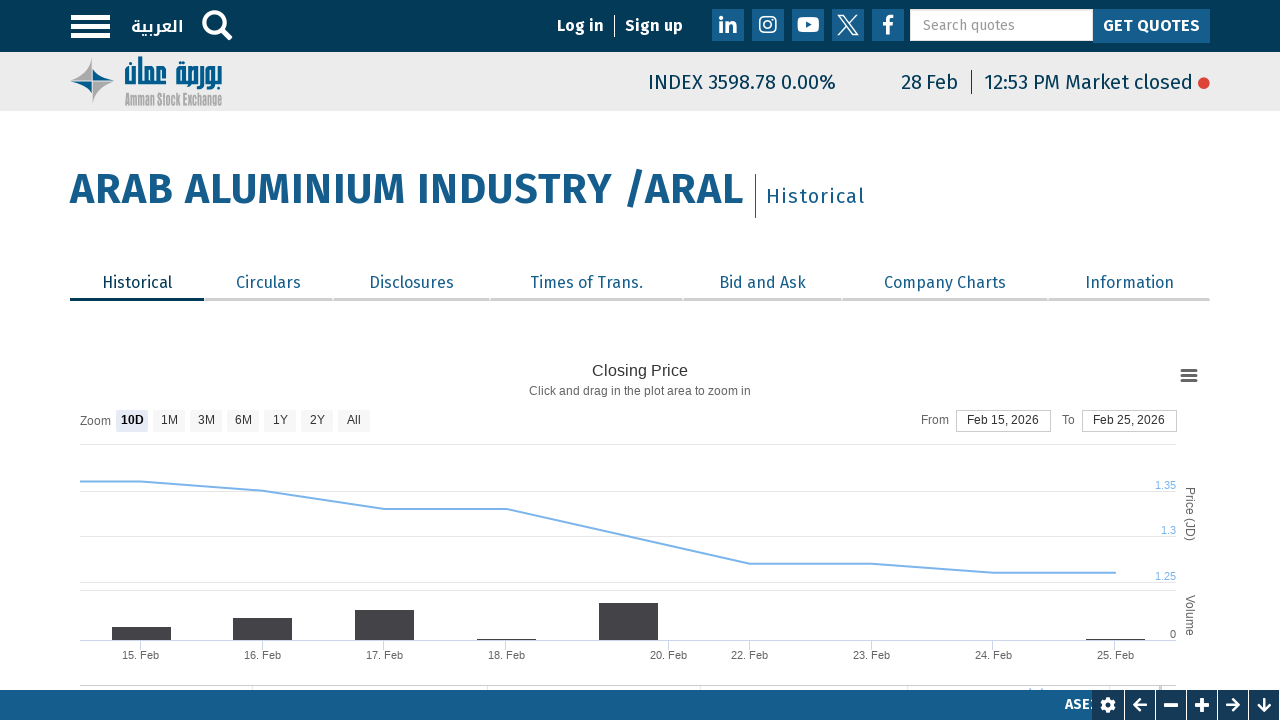

Located the Disclosure tab (third tab in navigation)
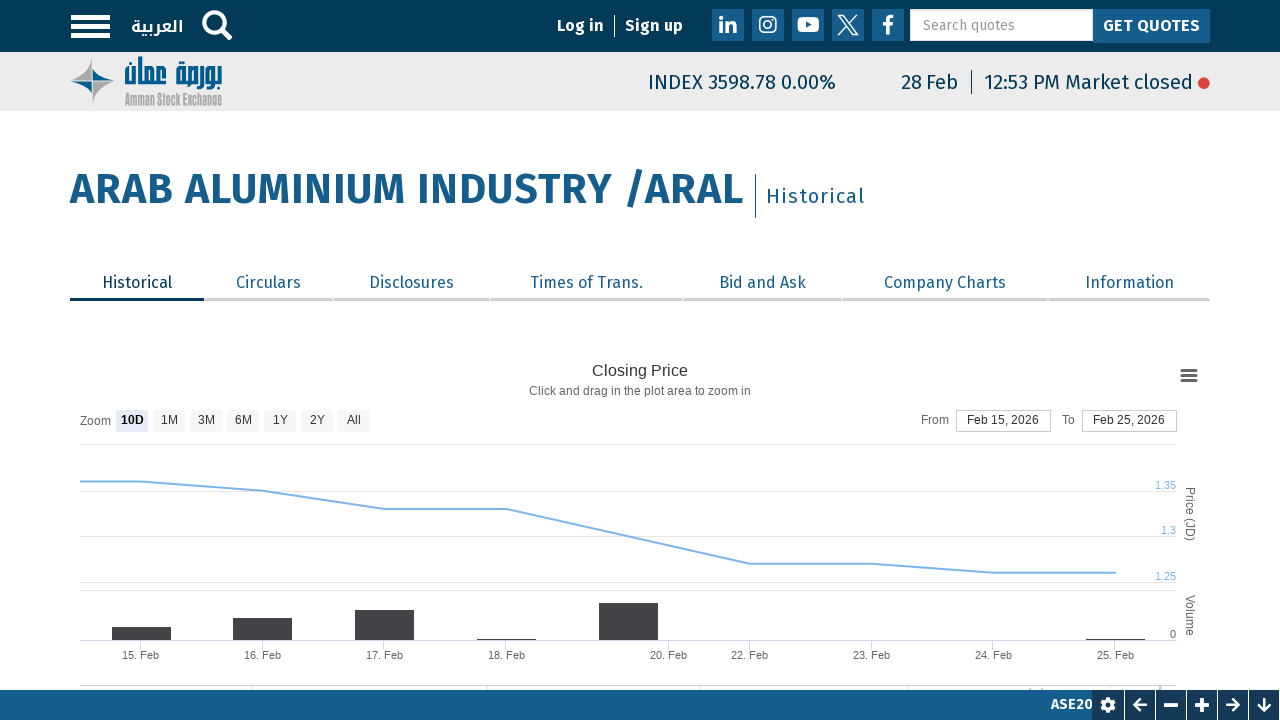

Clicked on the Disclosure tab at (411, 285) on ul.tabs--primary.nav.nav-tabs a >> nth=2
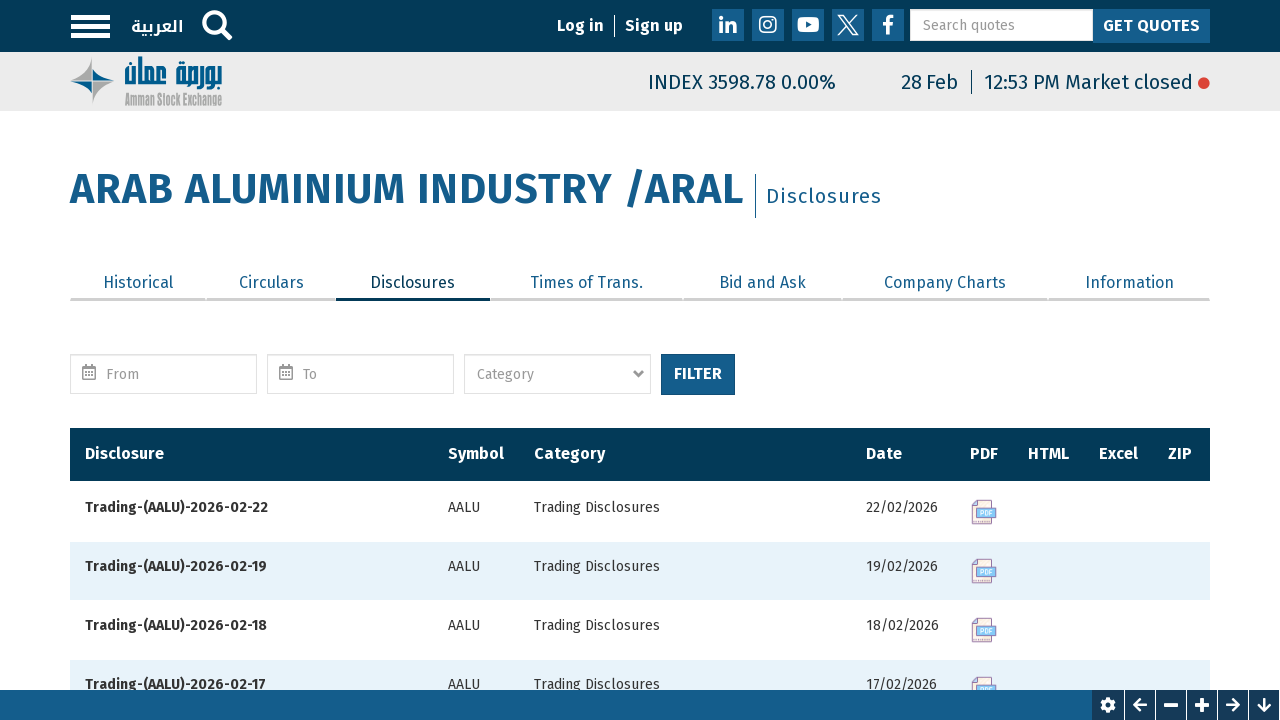

Waited for disclosure table rows to load
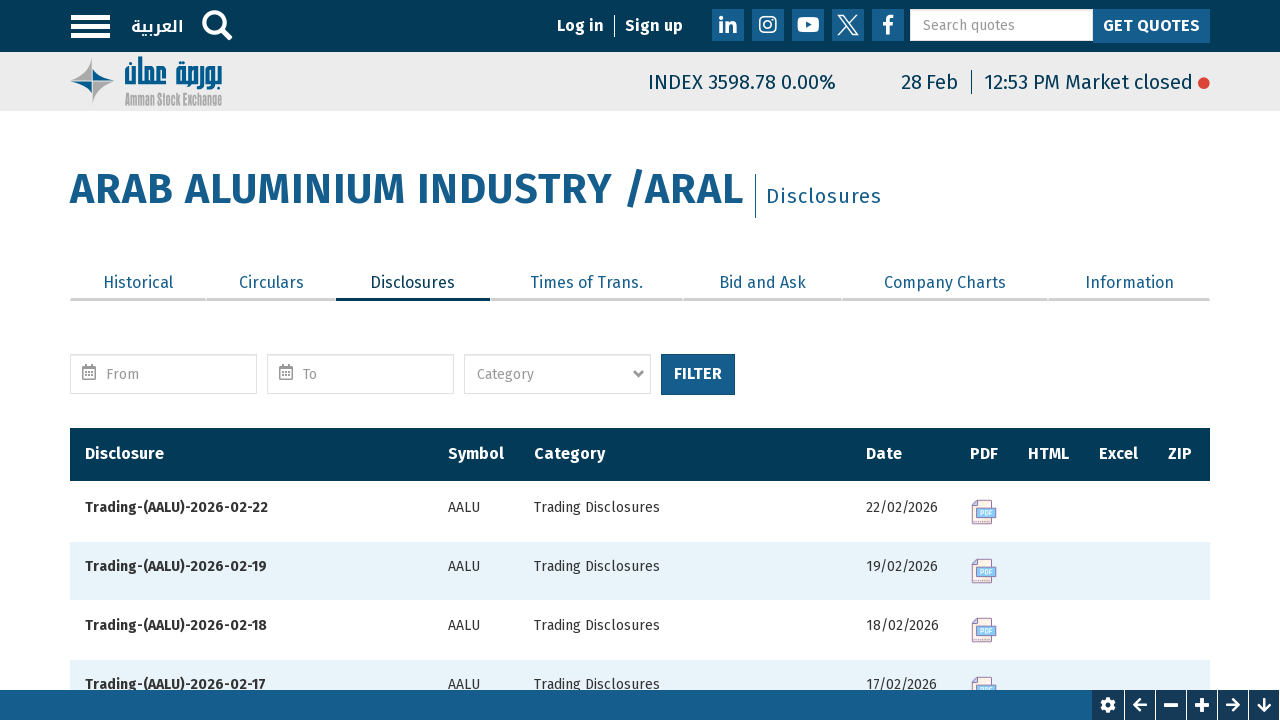

Located table rows containing 'Annual Financial Report'
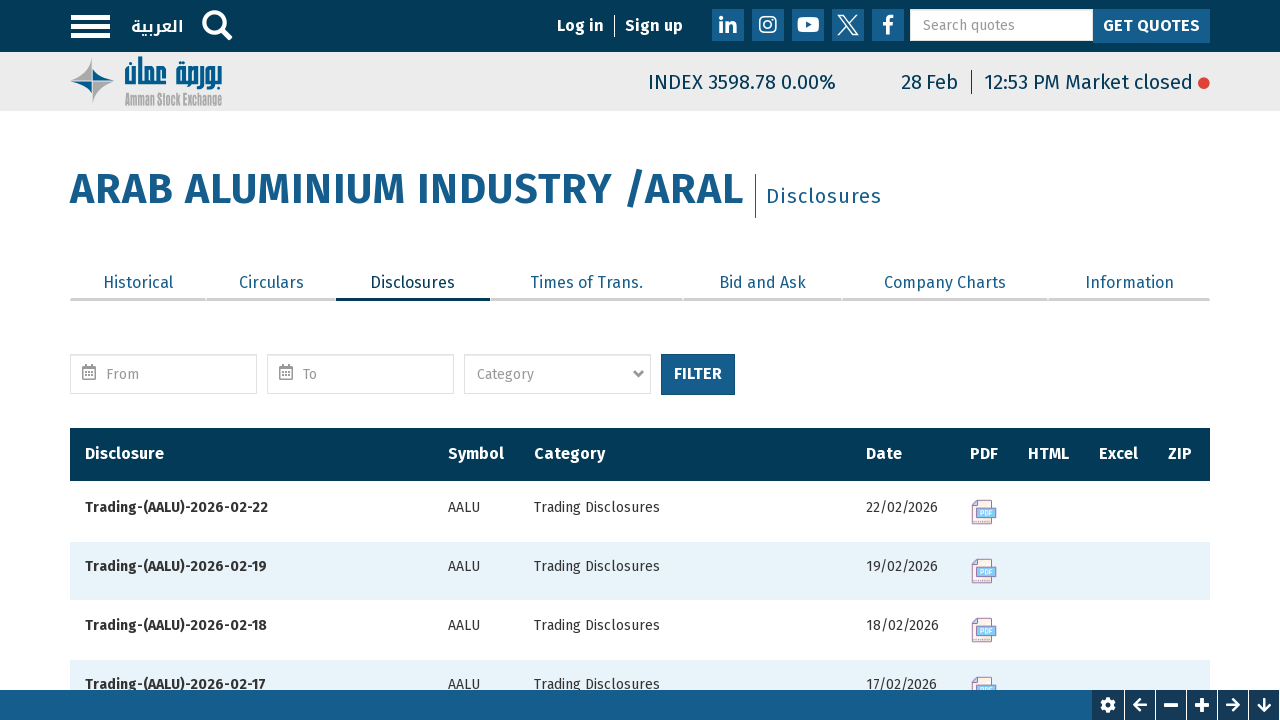

Clicked on the Annual Financial Report document link at (1048, 360) on tr >> internal:has-text="Annual Financial Report"i >> nth=0 >> td[headers='view-
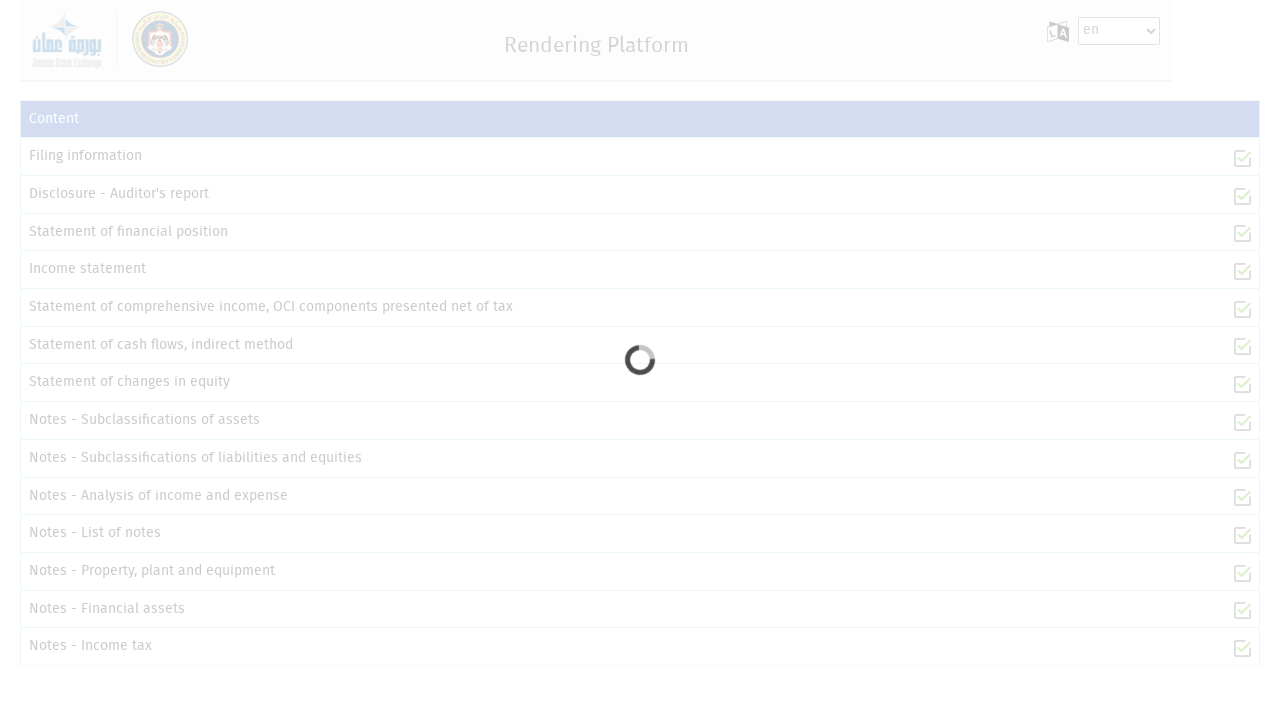

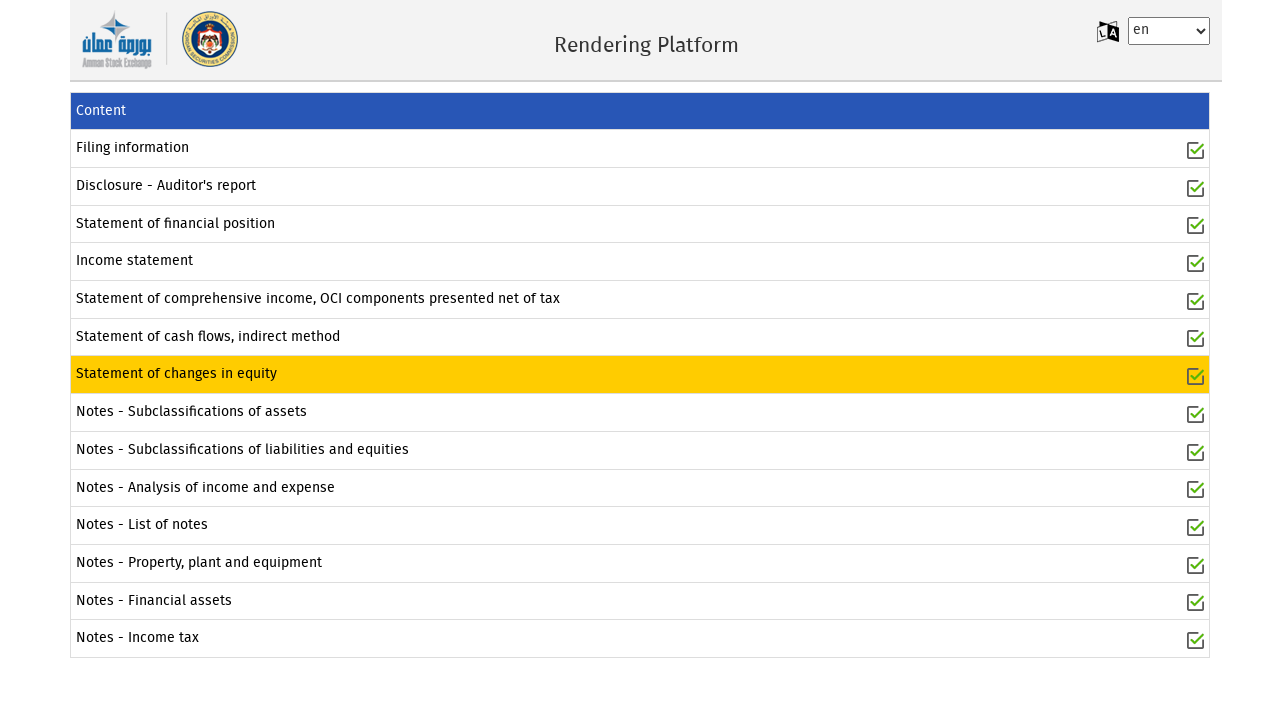